Tests creating a new paste on Pastebin by clicking the create new button, entering code content, setting expiration, providing a name, and submitting the paste.

Starting URL: https://pastebin.com

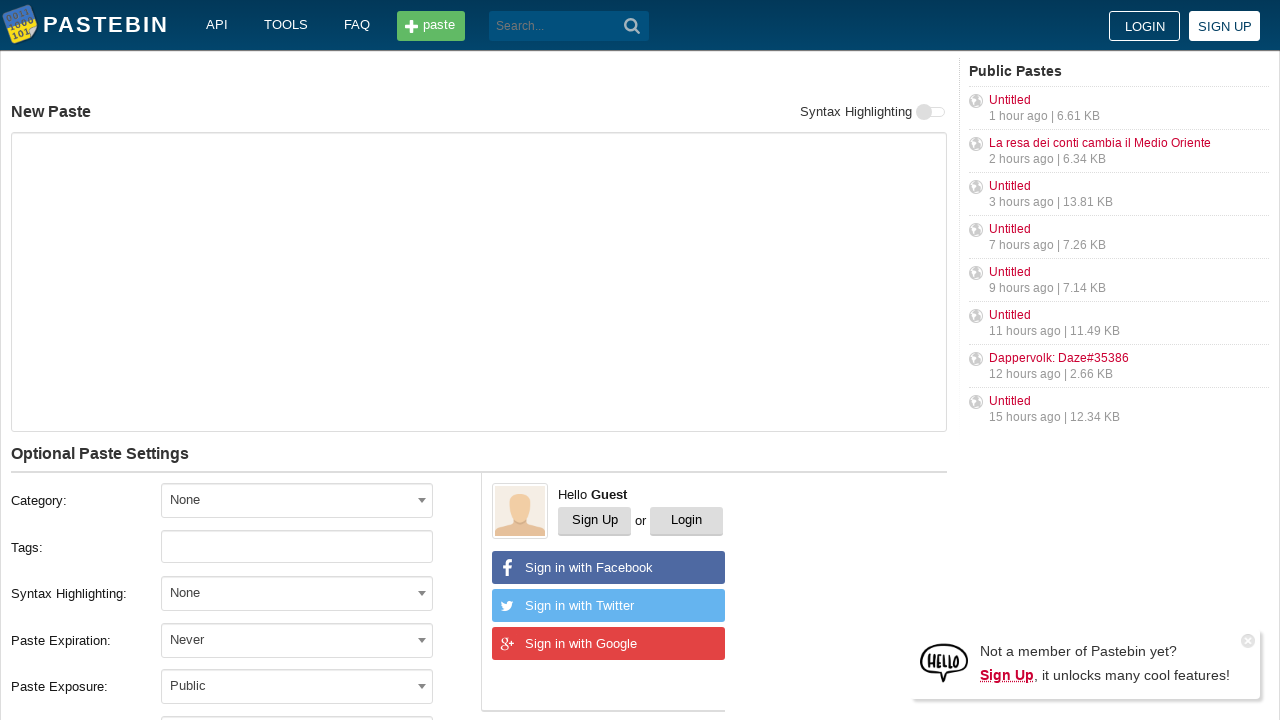

Waited for textarea to be visible
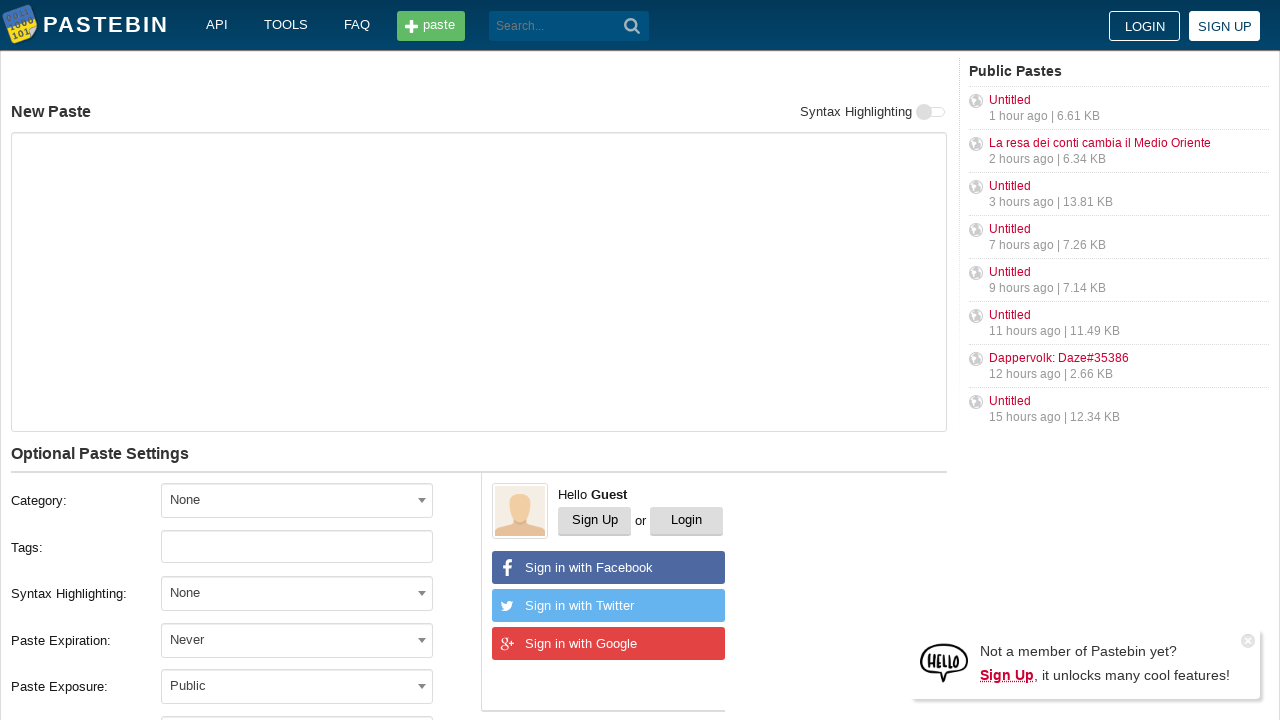

Entered code content 'Hello from WebDriver' into text area on textarea#postform-text
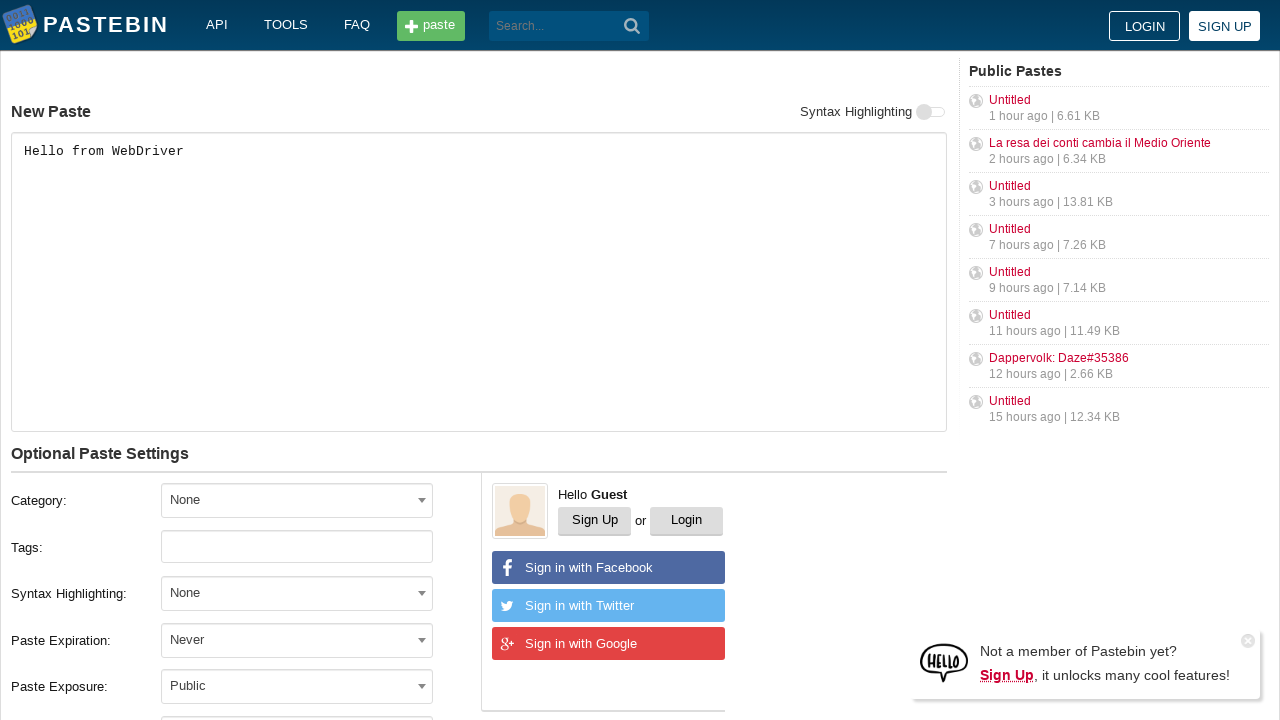

Clicked on expiration dropdown at (297, 640) on span#select2-postform-expiration-container
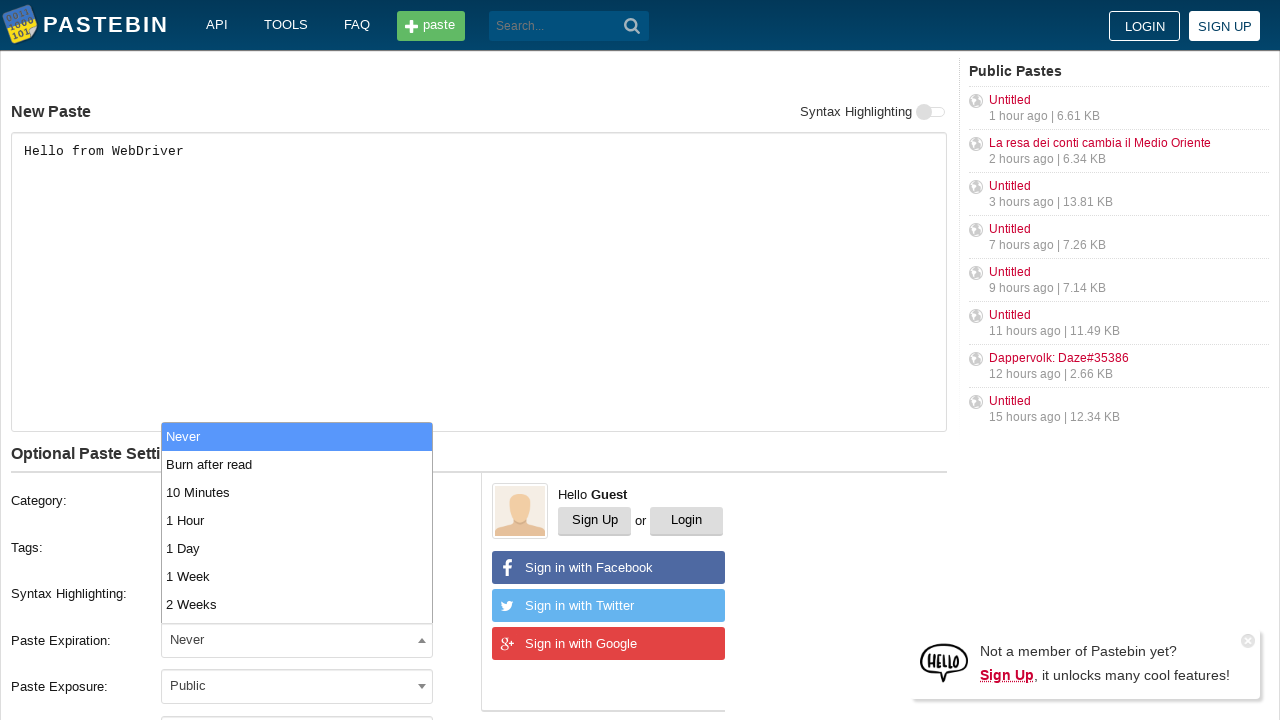

Expiration dropdown options loaded
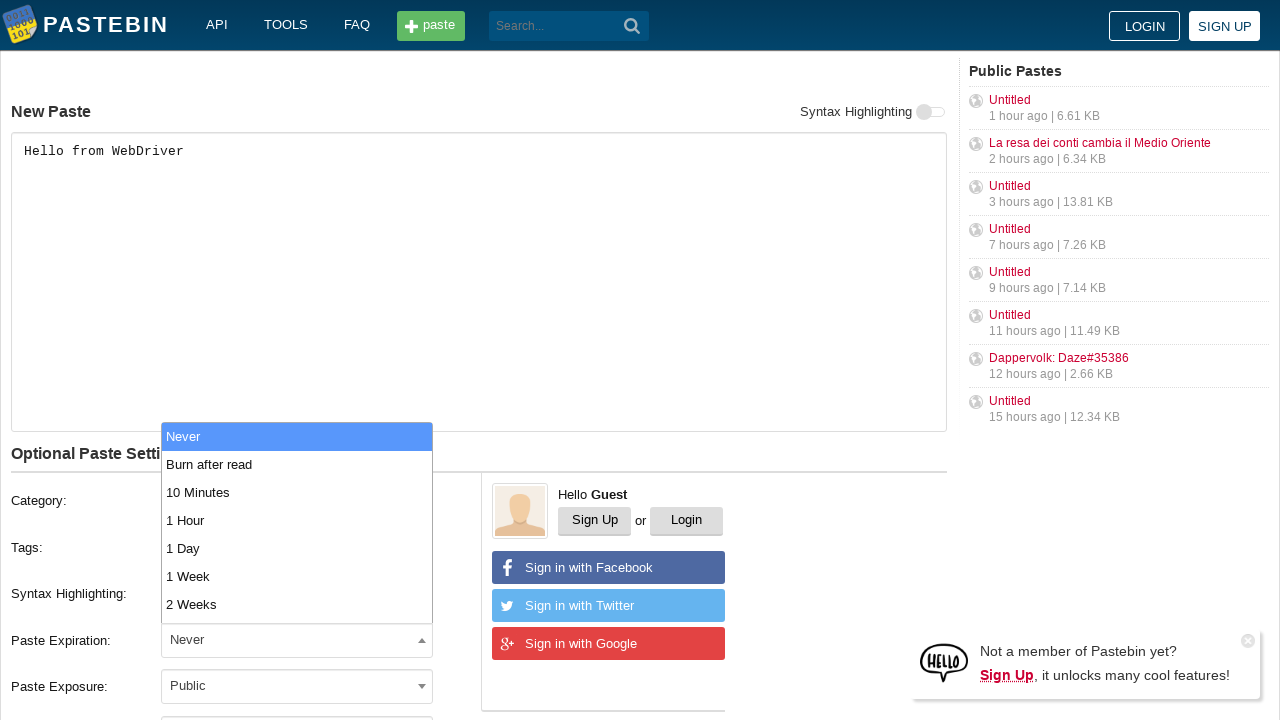

Selected '10 Minutes' expiration option at (297, 492) on li.select2-results__option:has-text('10 Minutes')
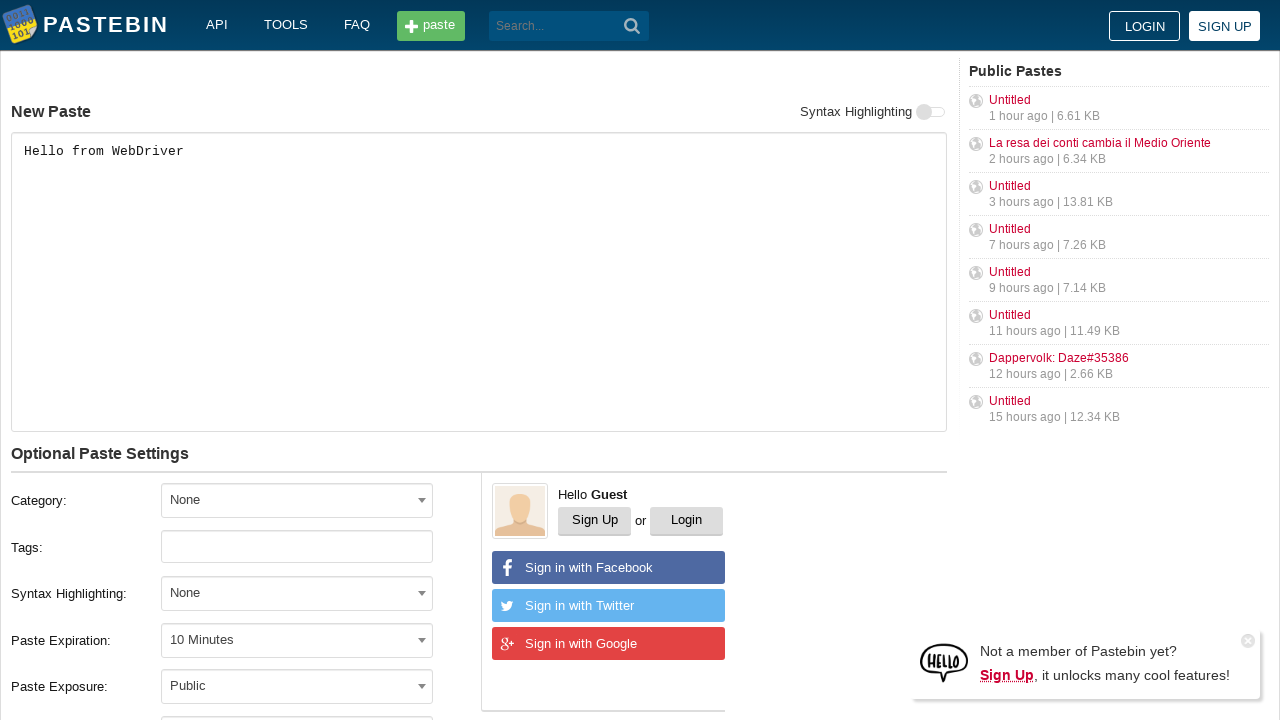

Entered paste name 'helloWeb' on input#postform-name
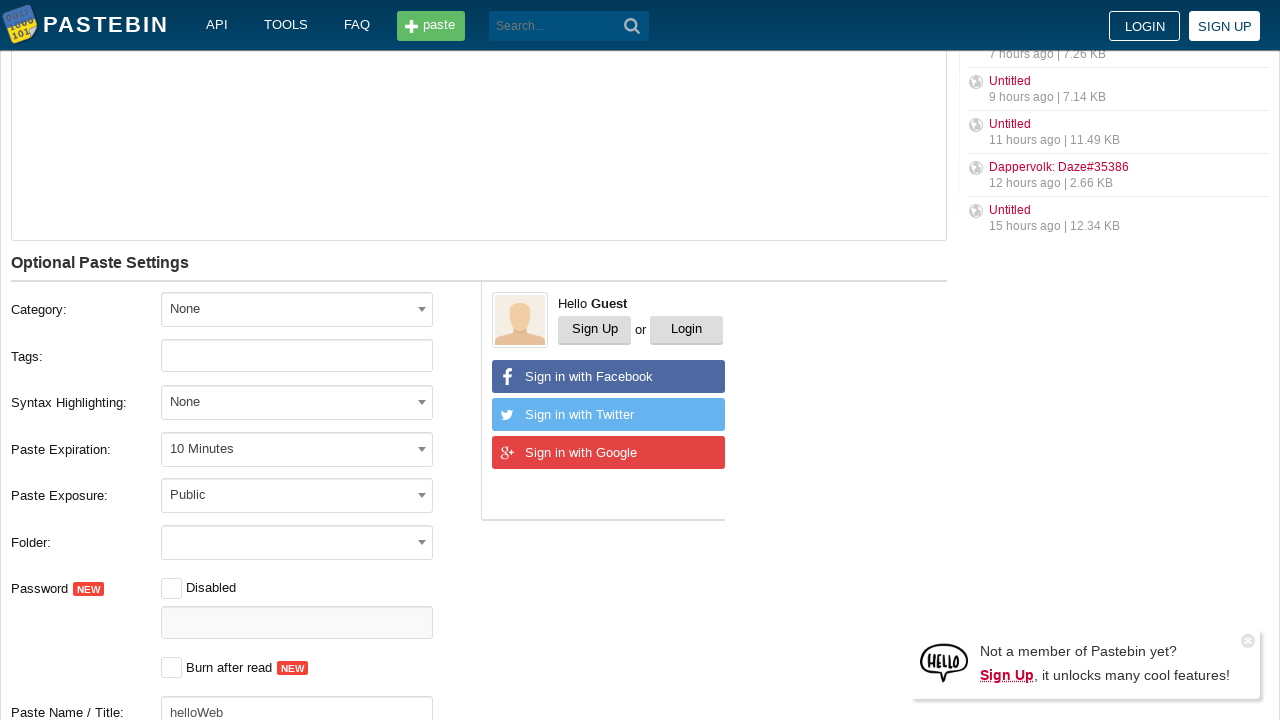

Clicked submit button to create paste at (632, 26) on button[type='submit']
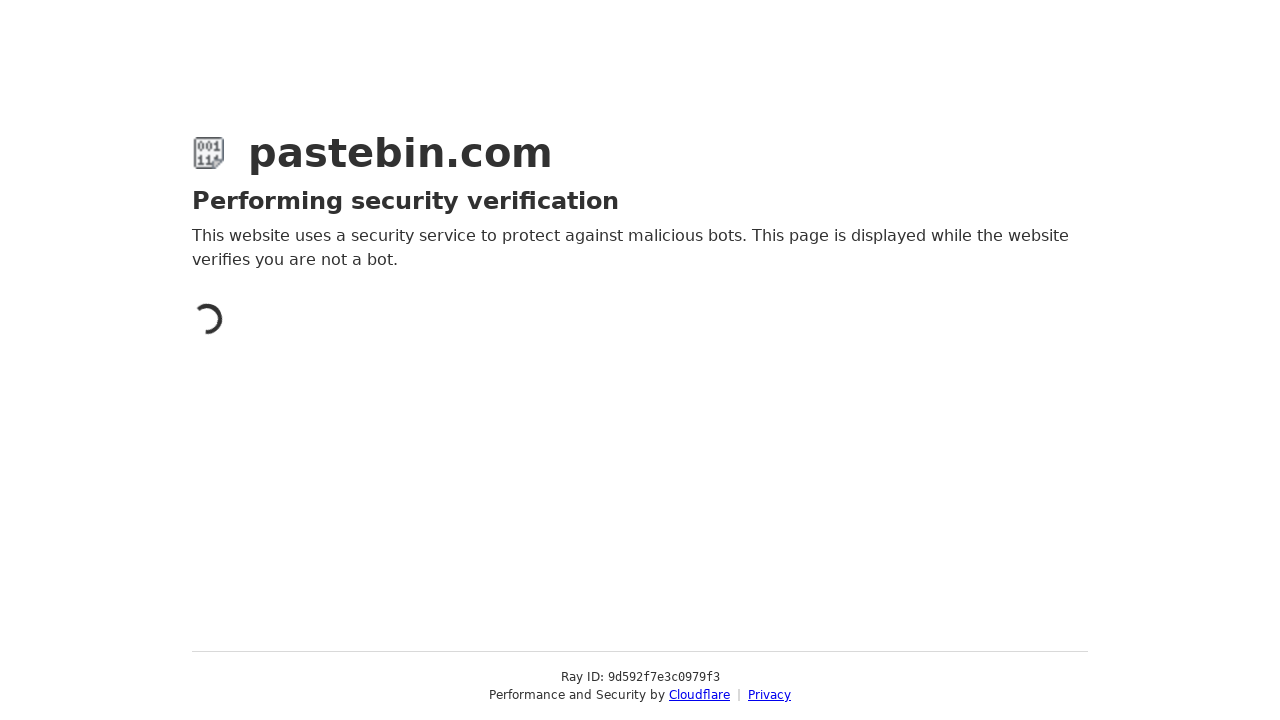

Paste created and page loaded successfully
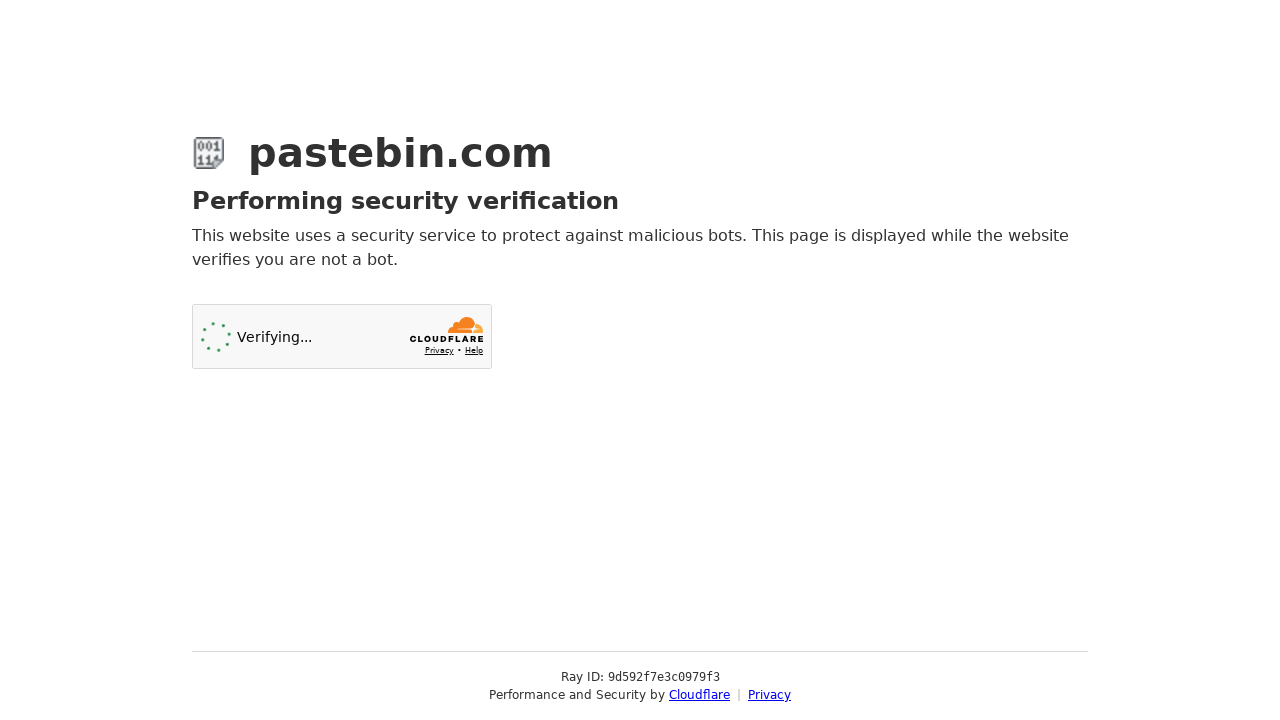

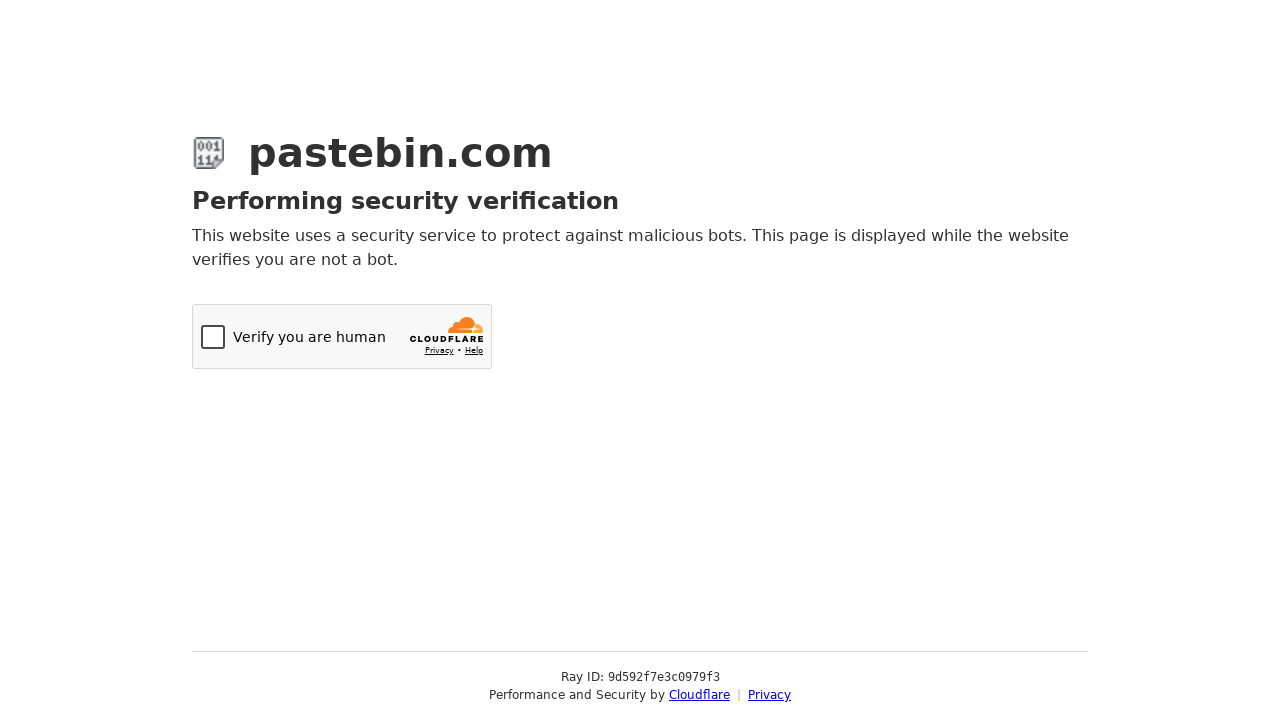